Tests an e-commerce flow by adding multiple vegetables to cart, proceeding to checkout, and applying a promo code

Starting URL: https://rahulshettyacademy.com/seleniumPractise/

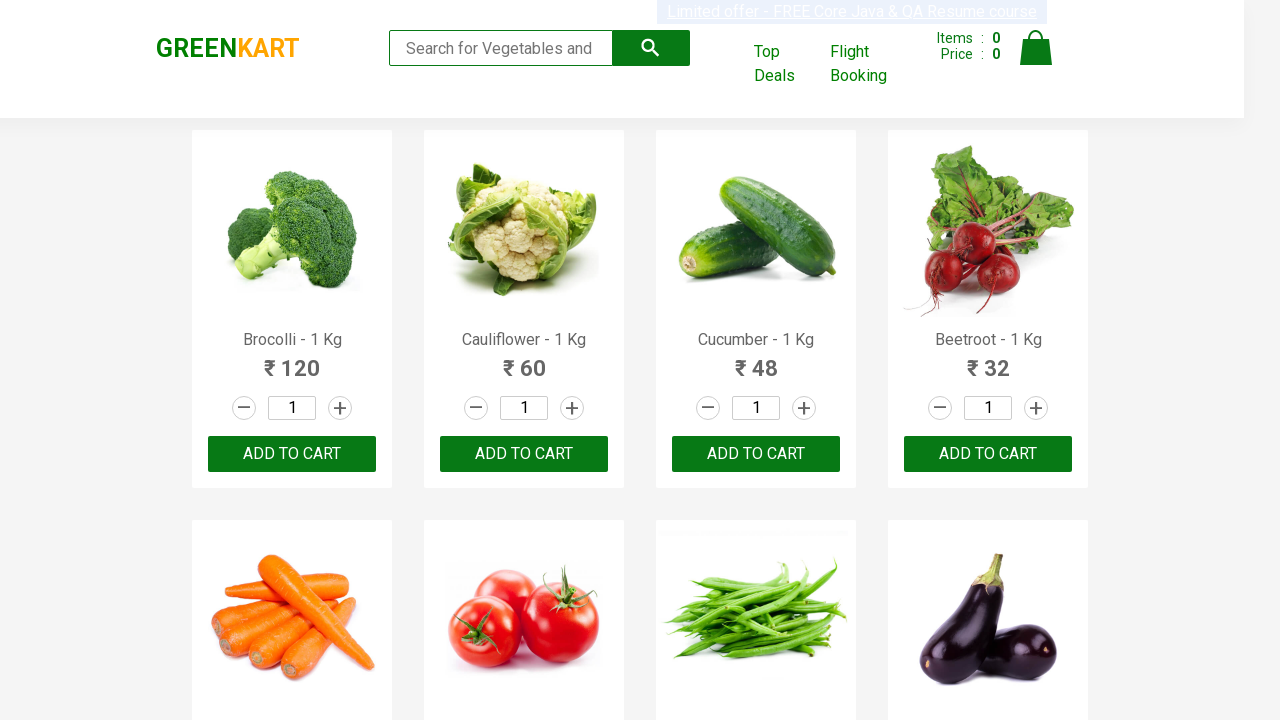

Retrieved all product name elements from the page
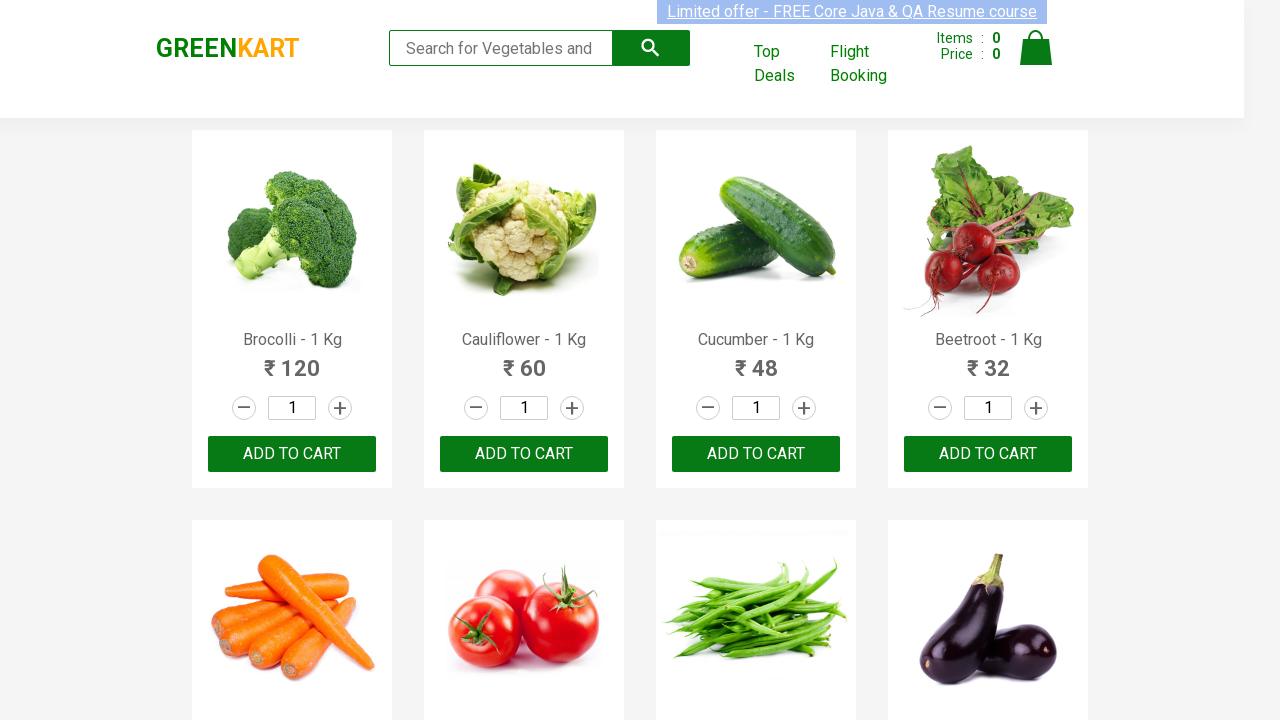

Retrieved text content from product element 1
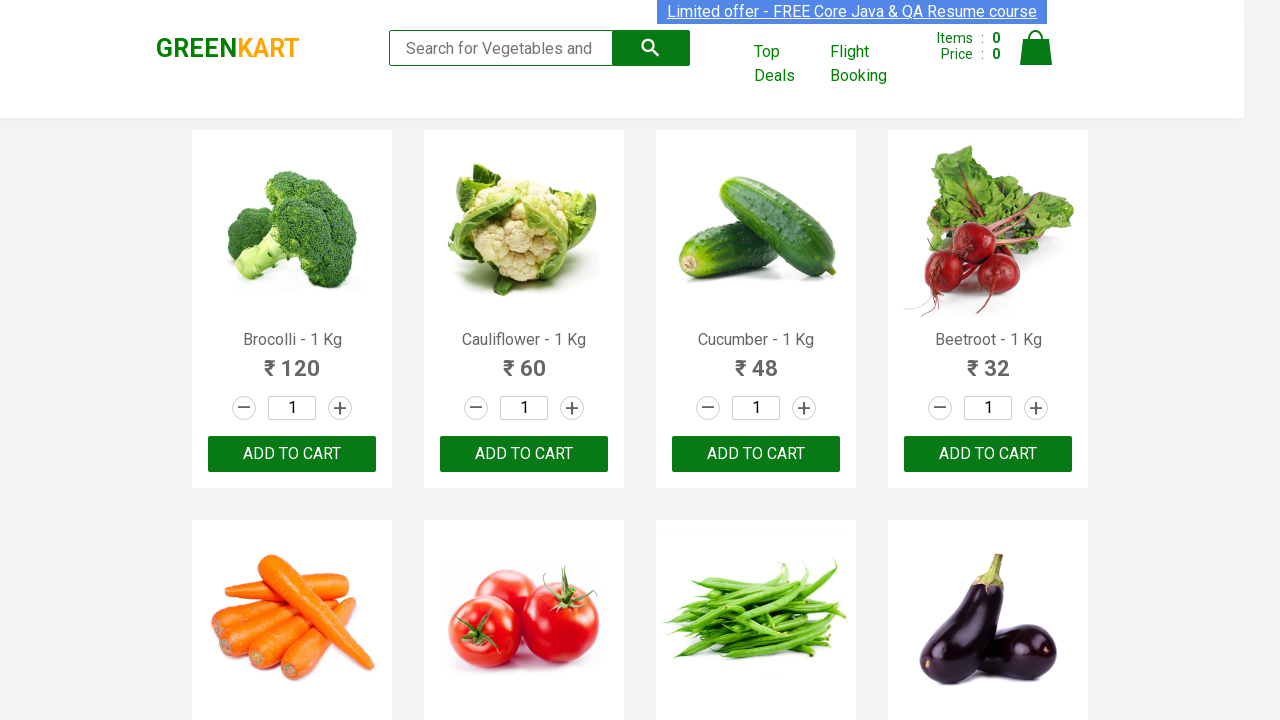

Added Brocolli to cart at (292, 454) on xpath=//div[@class='product-action']/button >> nth=0
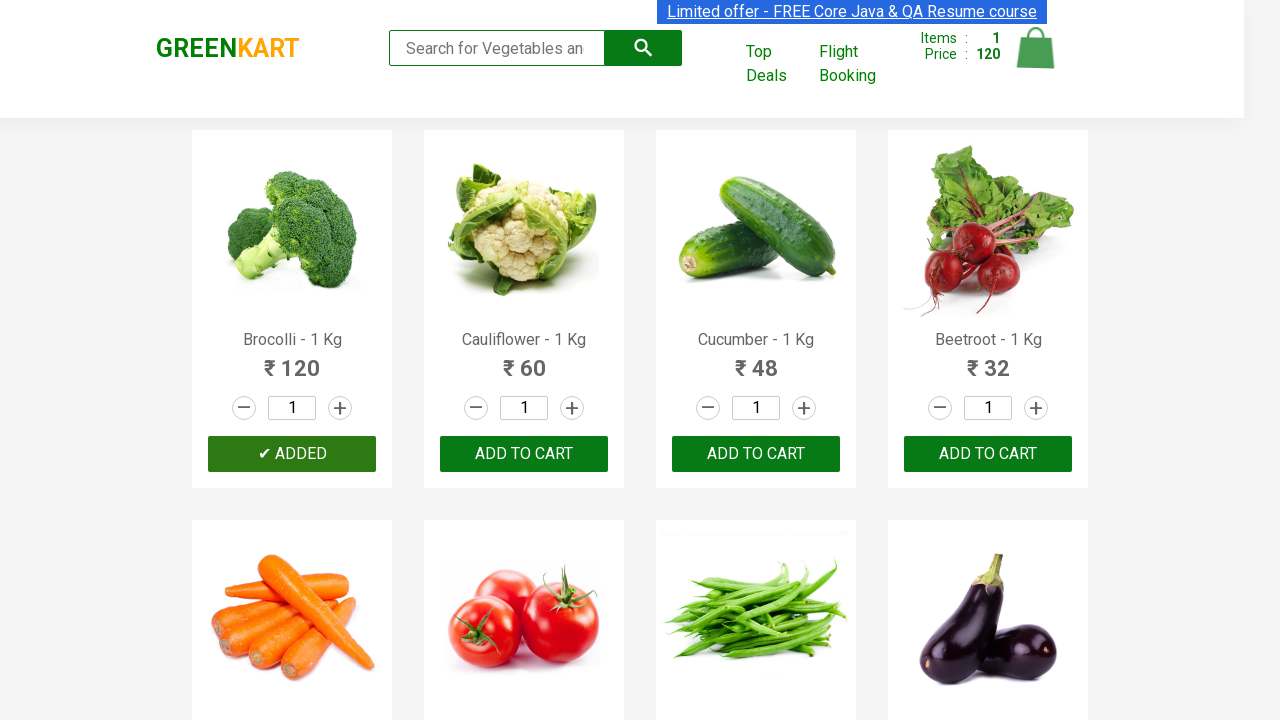

Retrieved text content from product element 2
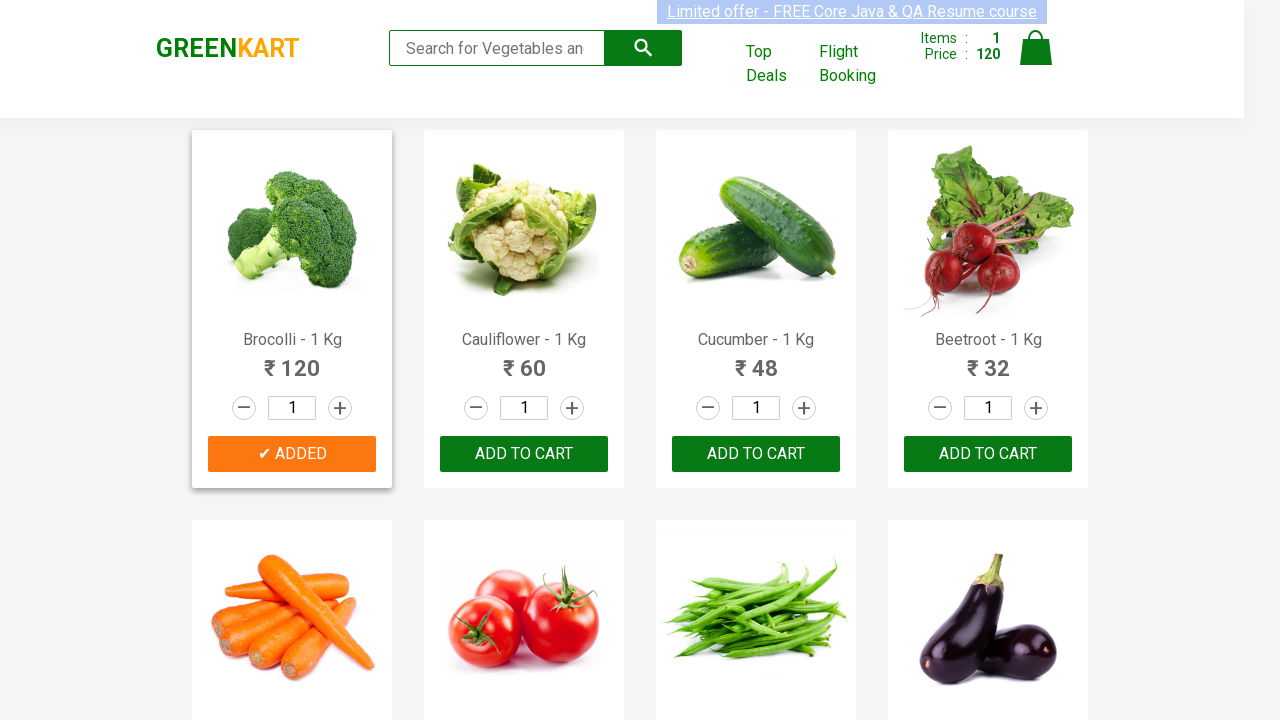

Retrieved text content from product element 3
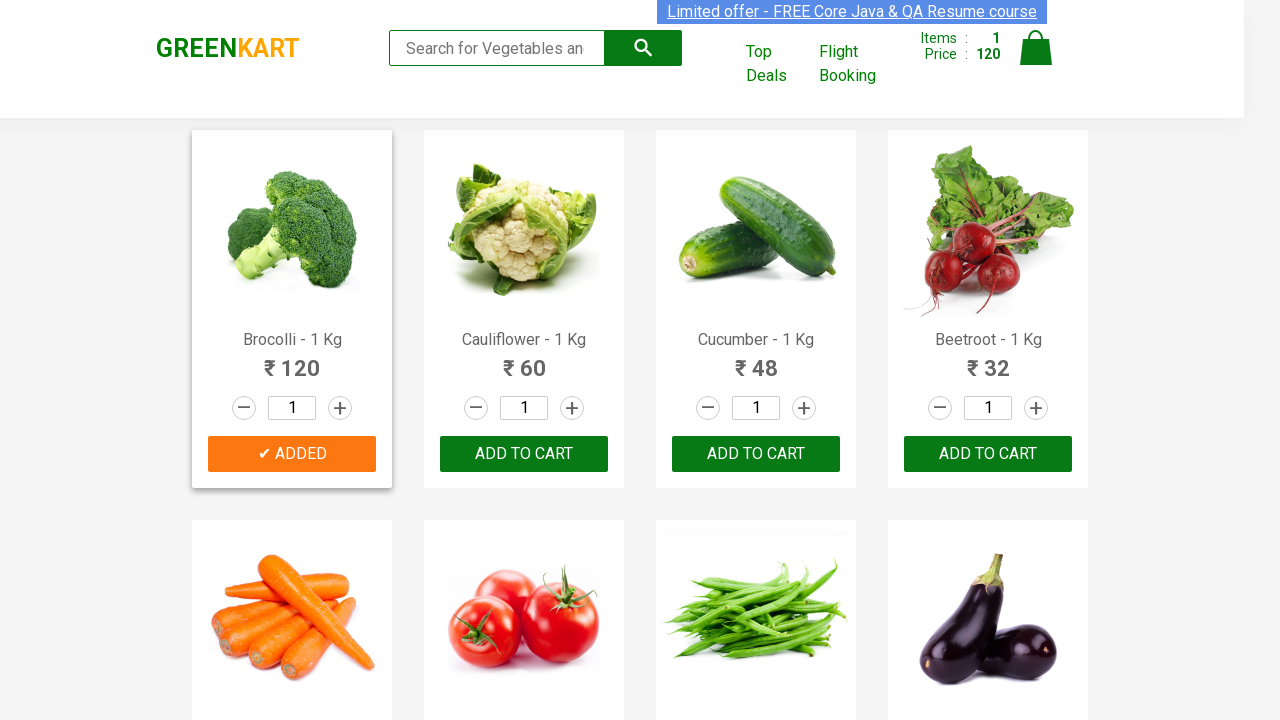

Added Cucumber to cart at (756, 454) on xpath=//div[@class='product-action']/button >> nth=2
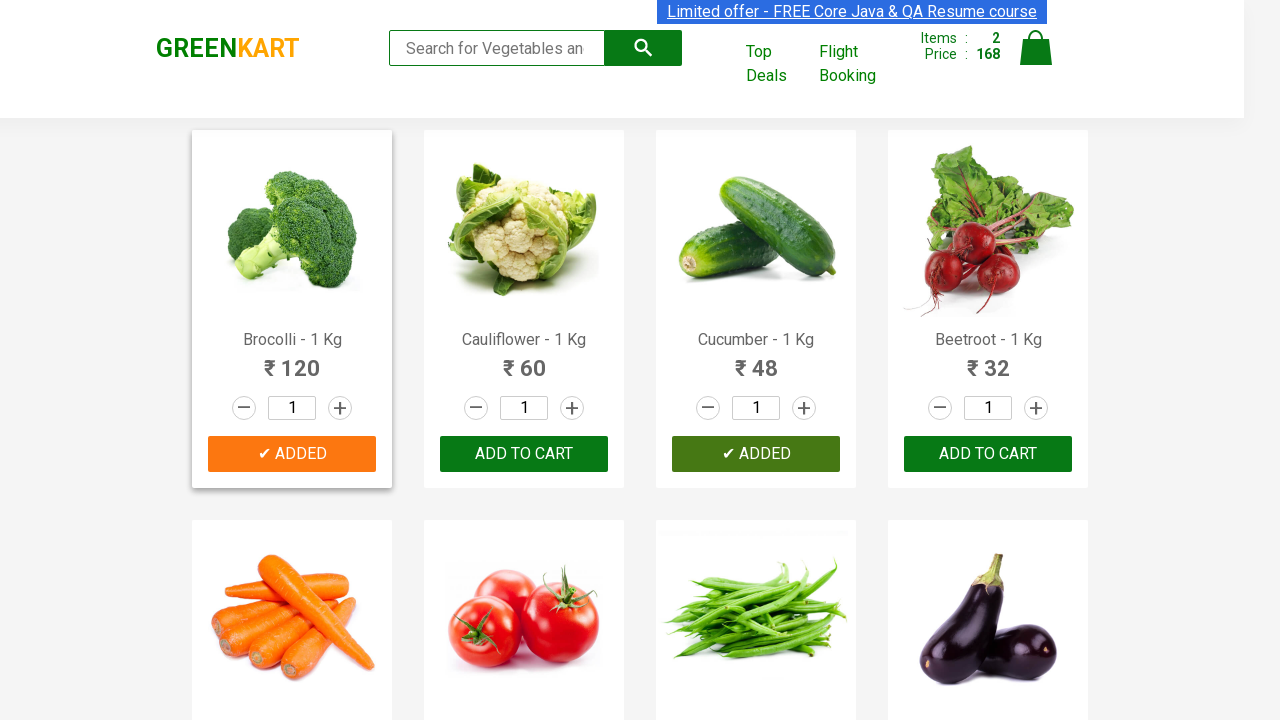

Retrieved text content from product element 4
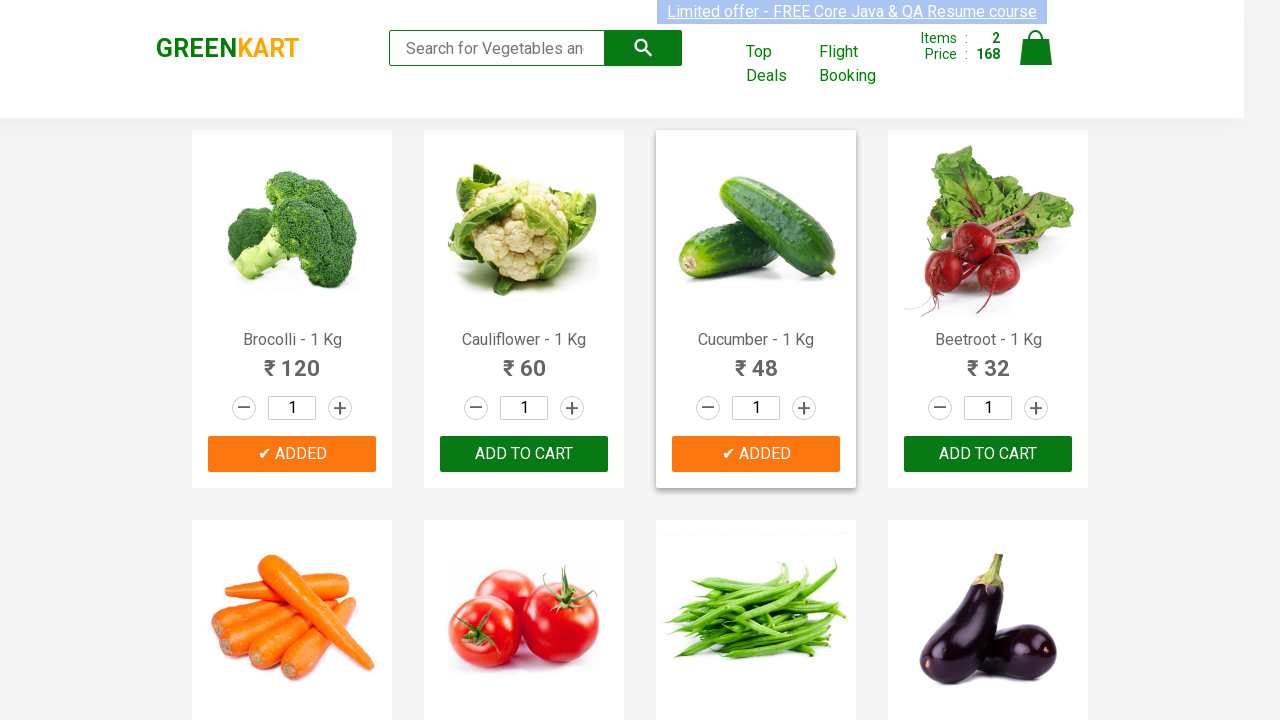

Added Beetroot to cart at (988, 454) on xpath=//div[@class='product-action']/button >> nth=3
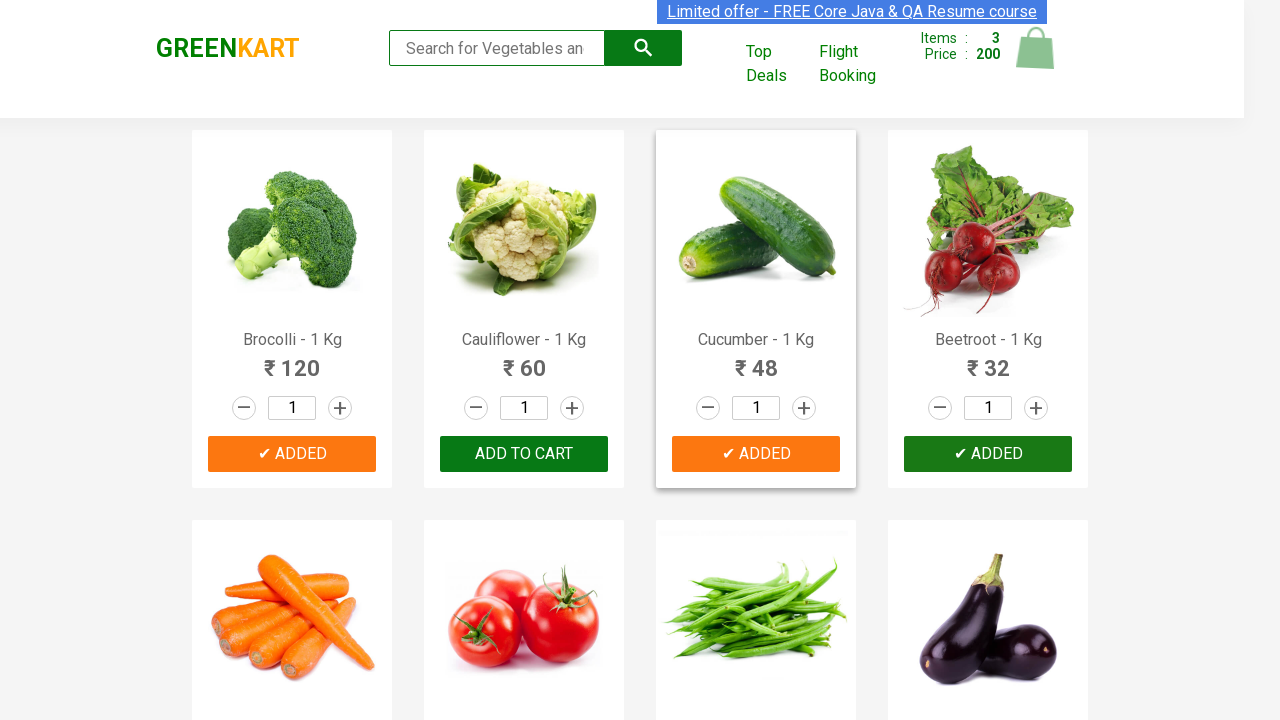

Retrieved text content from product element 5
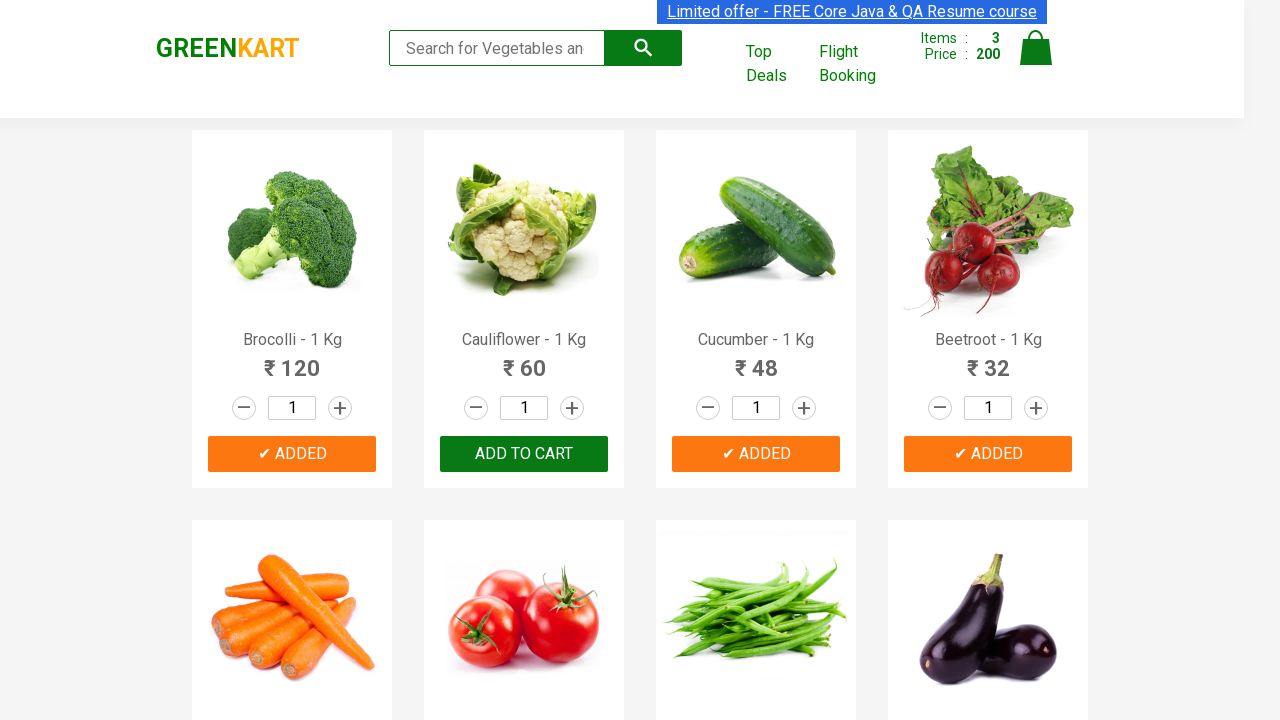

Added Carrot to cart at (292, 360) on xpath=//div[@class='product-action']/button >> nth=4
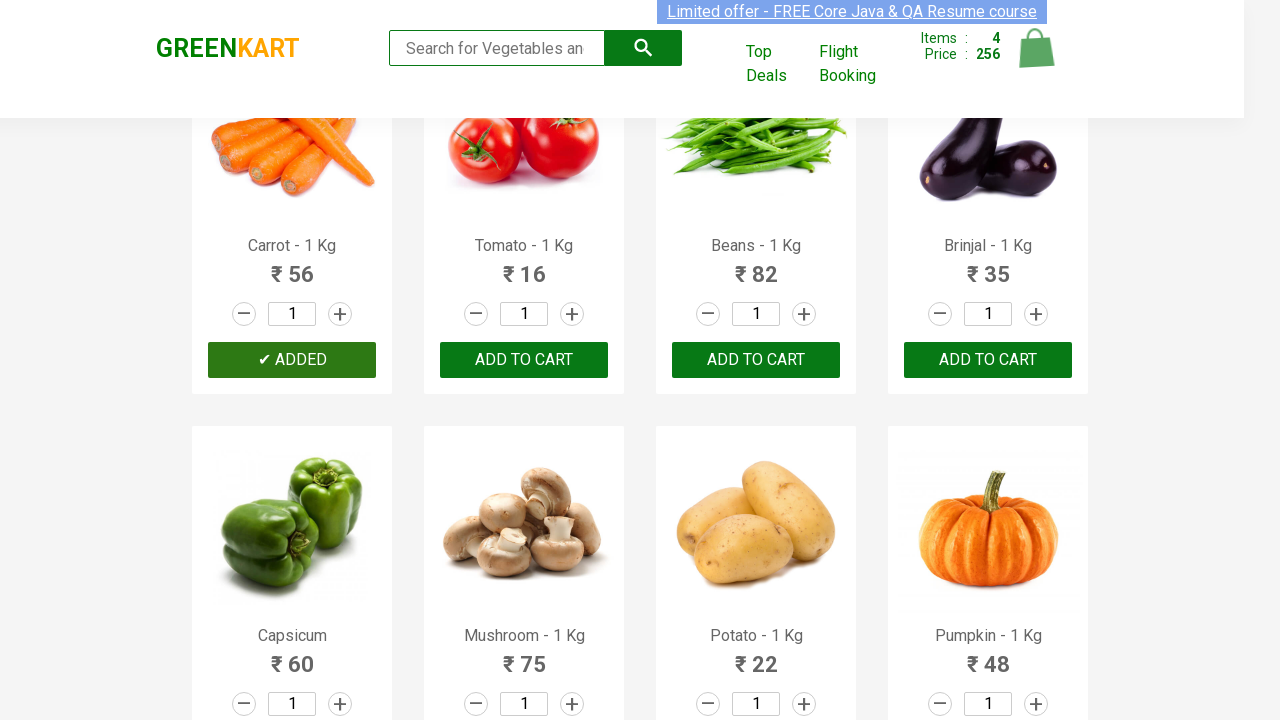

Clicked on cart icon to view cart at (1036, 48) on img[alt='Cart']
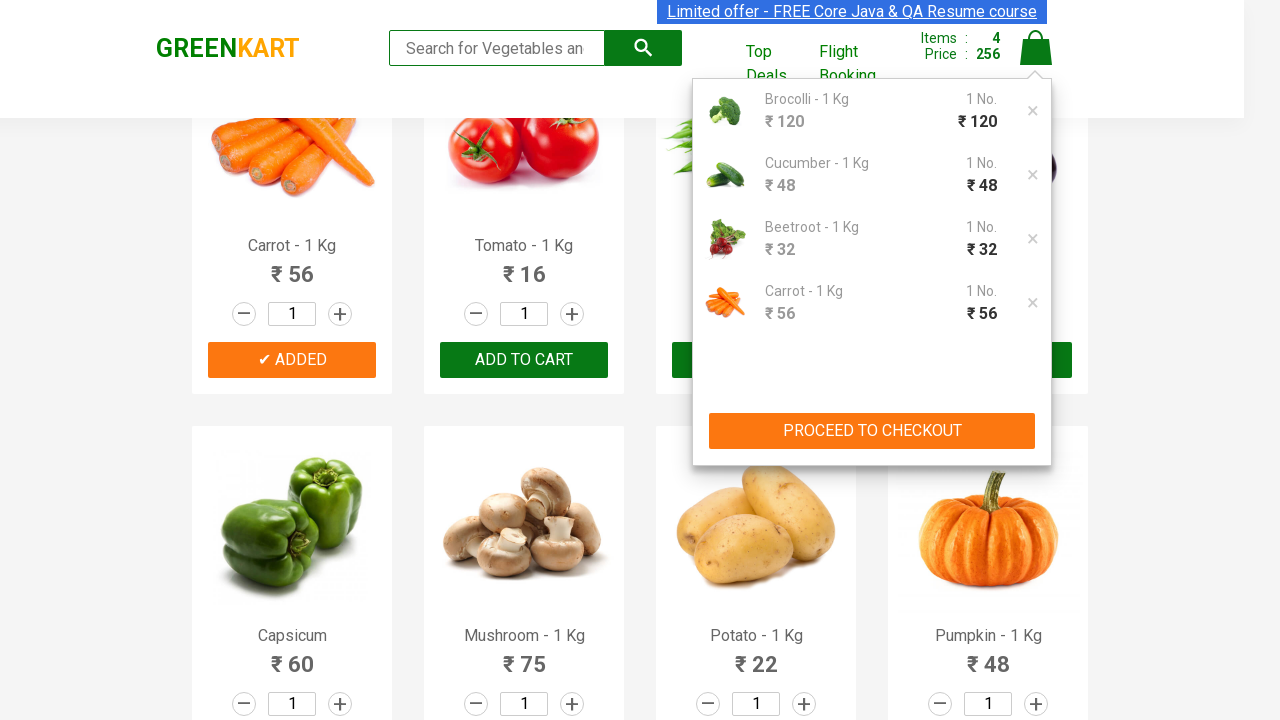

Clicked PROCEED TO CHECKOUT button at (872, 431) on xpath=//button[text()='PROCEED TO CHECKOUT']
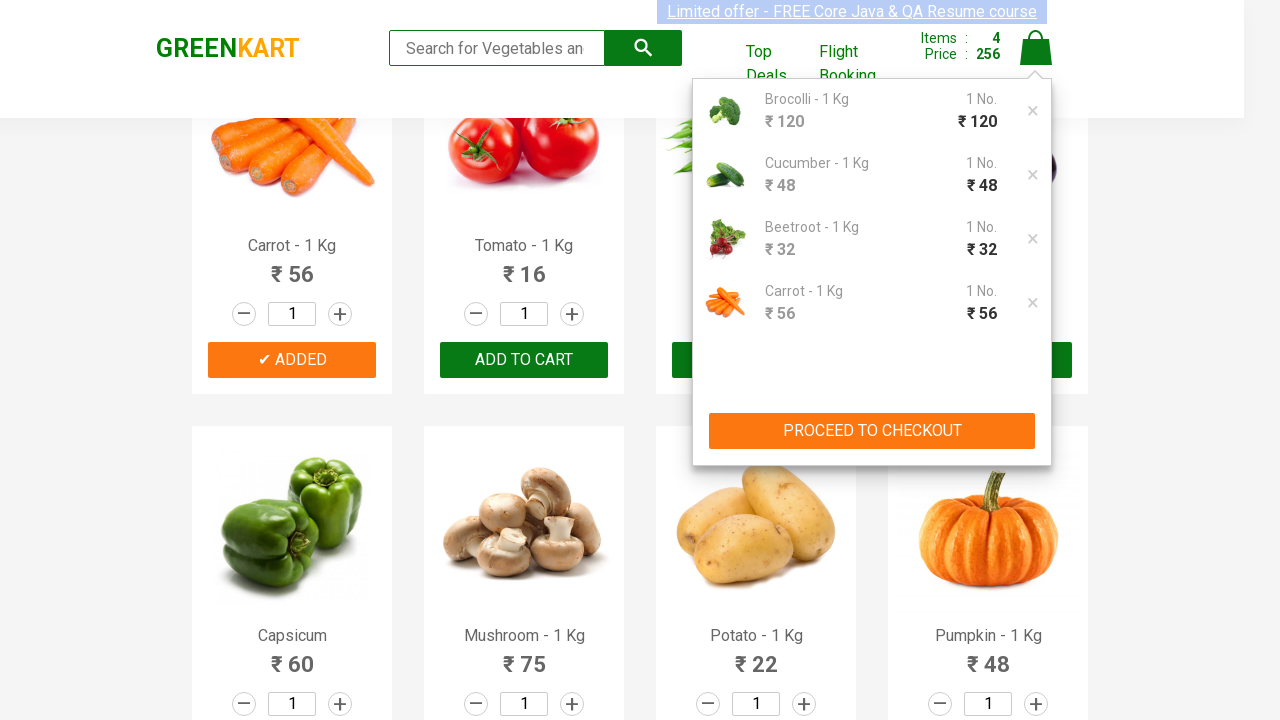

Promo code input field appeared
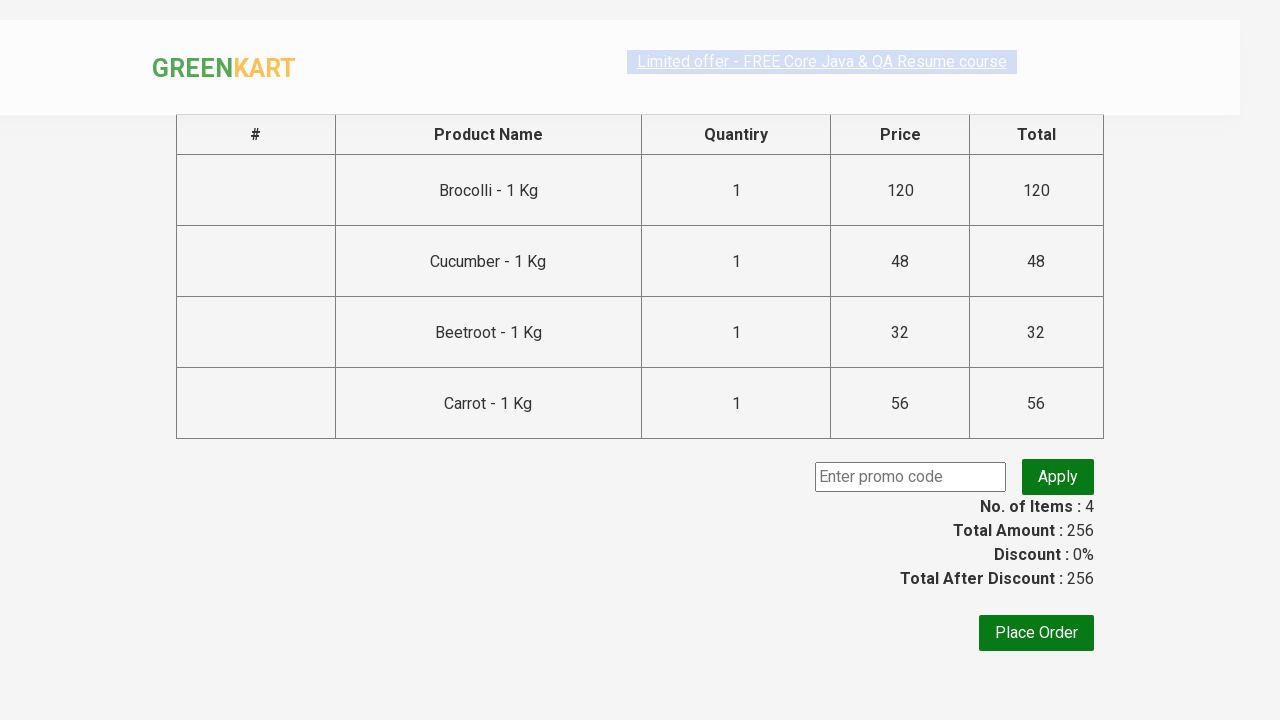

Entered promo code 'rahulshettyacademy' on //input[@class='promoCode']
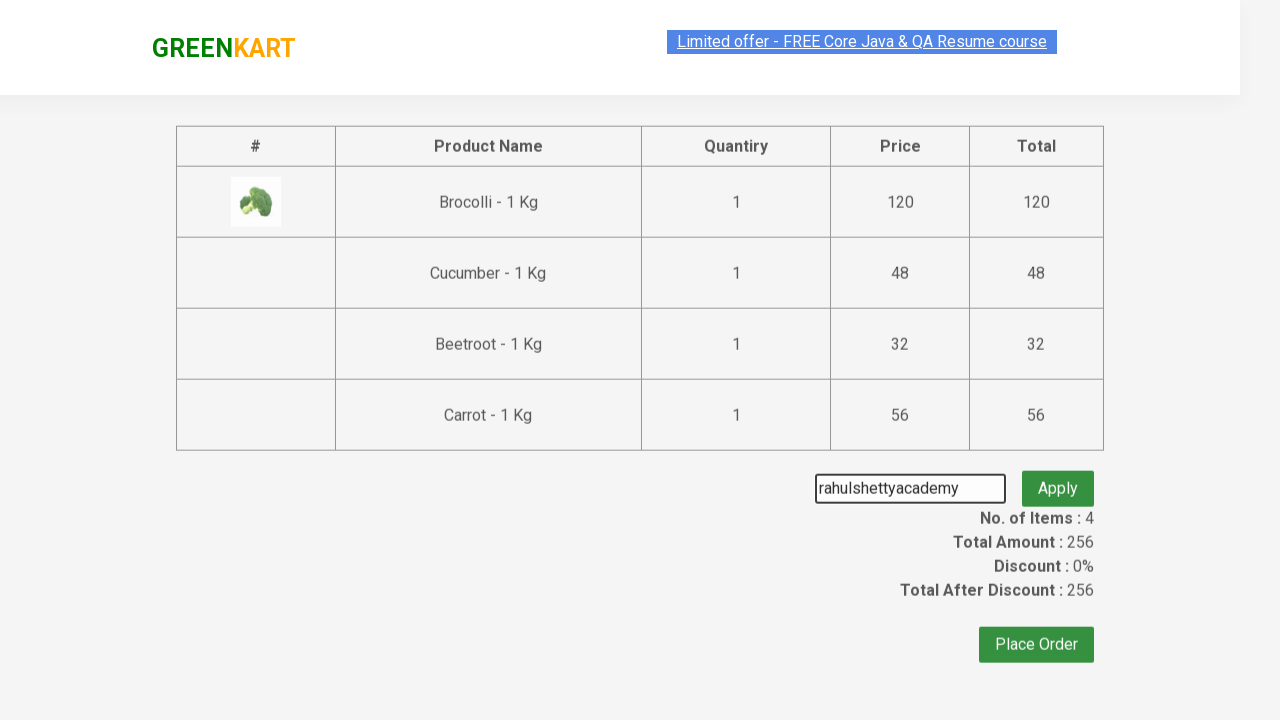

Clicked the Apply button to submit promo code at (1058, 477) on button.promoBtn
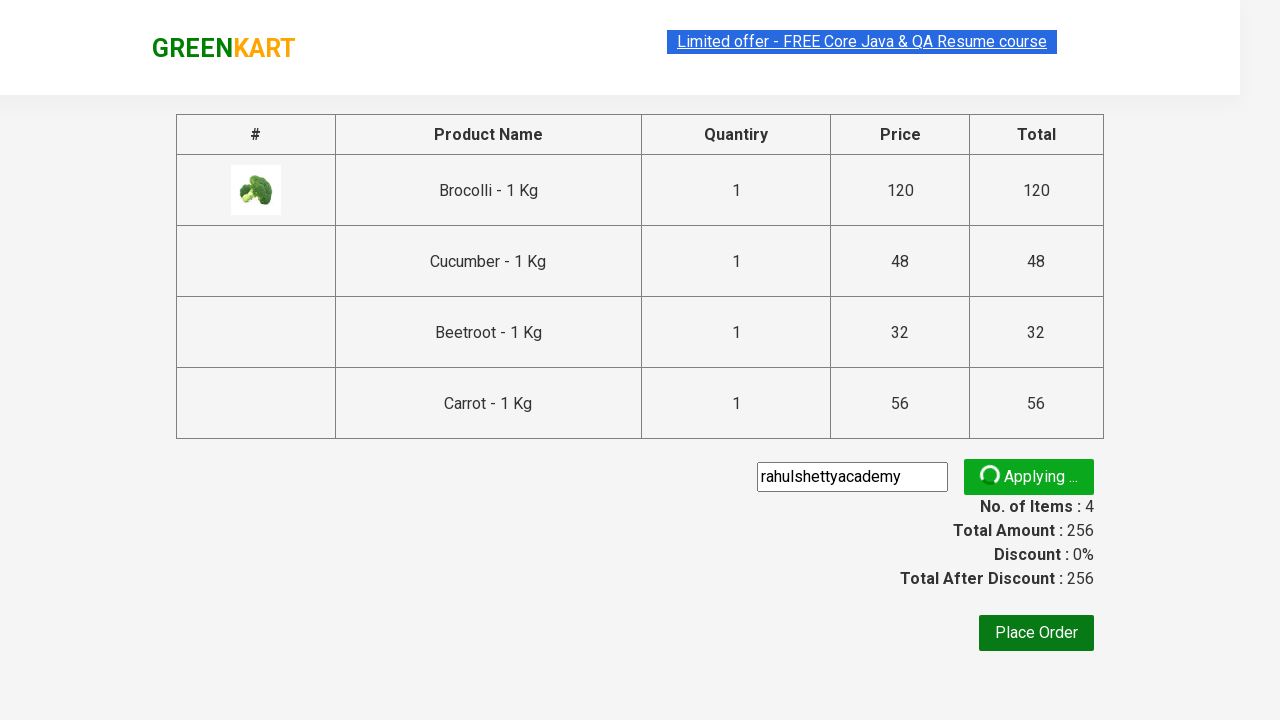

Promo code confirmation message appeared
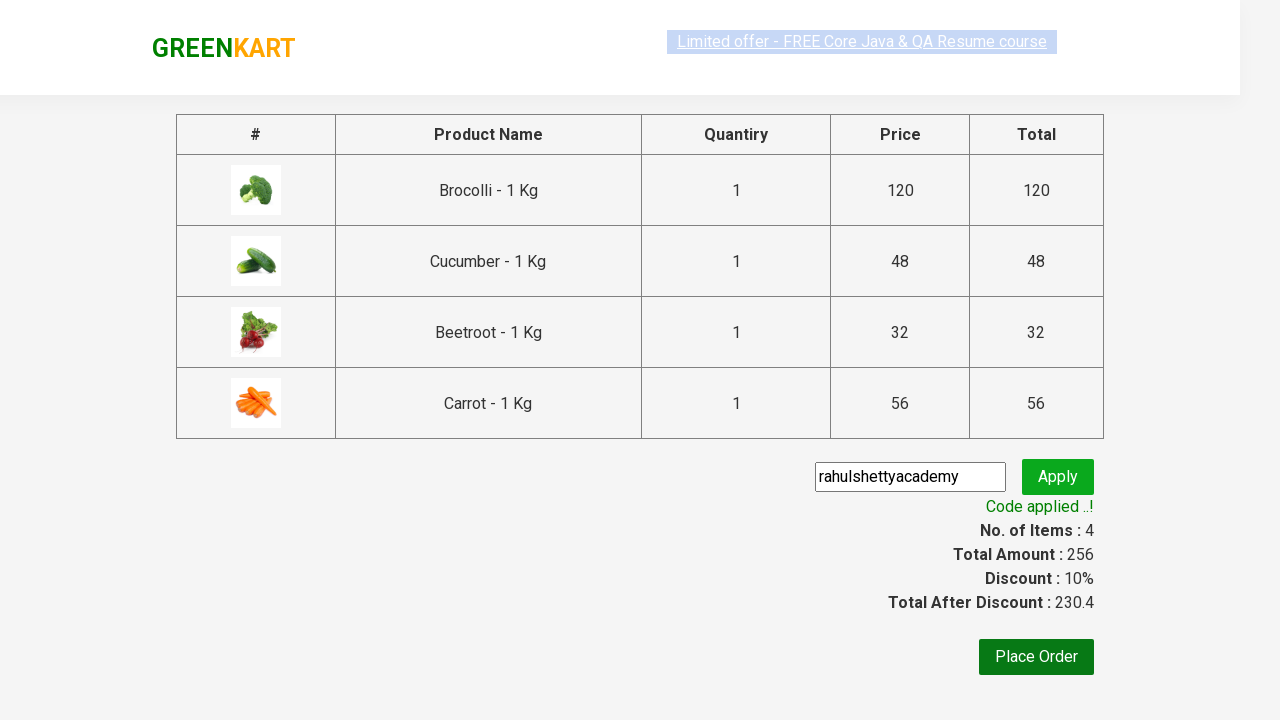

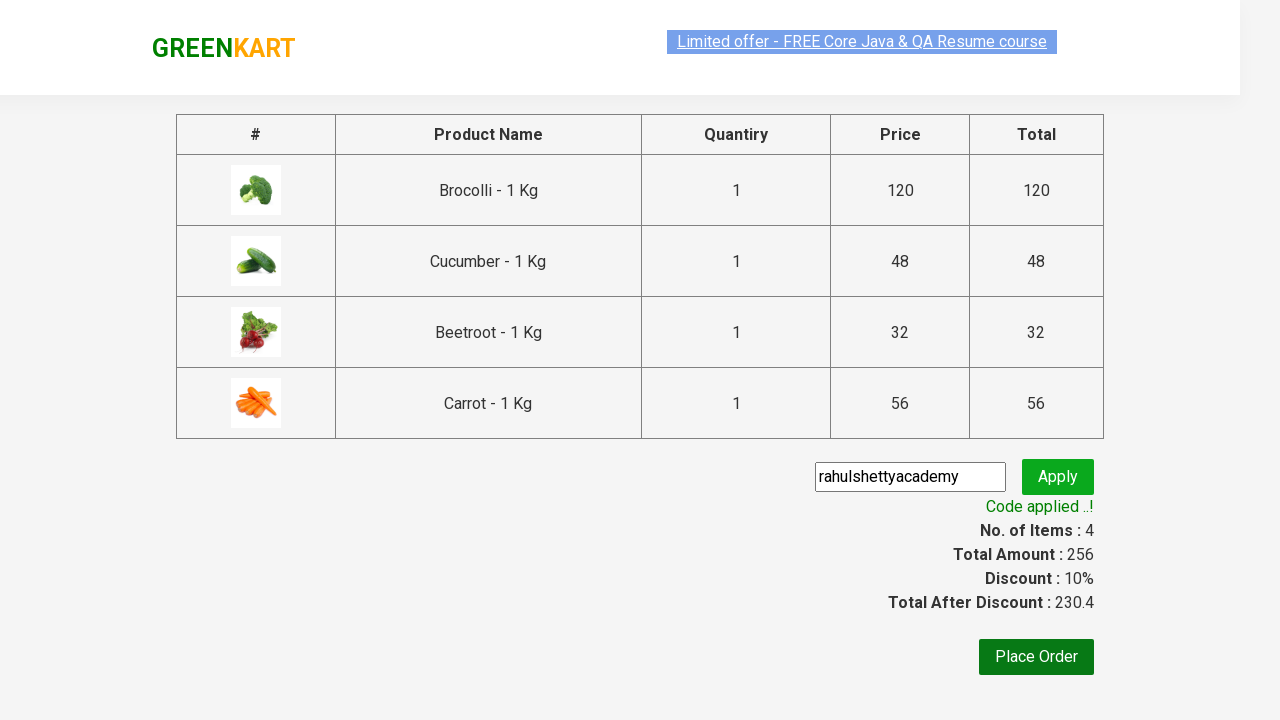